Tests Target.com search functionality by entering "Samsung Tv" as a search query and submitting the search form to view results.

Starting URL: https://www.target.com

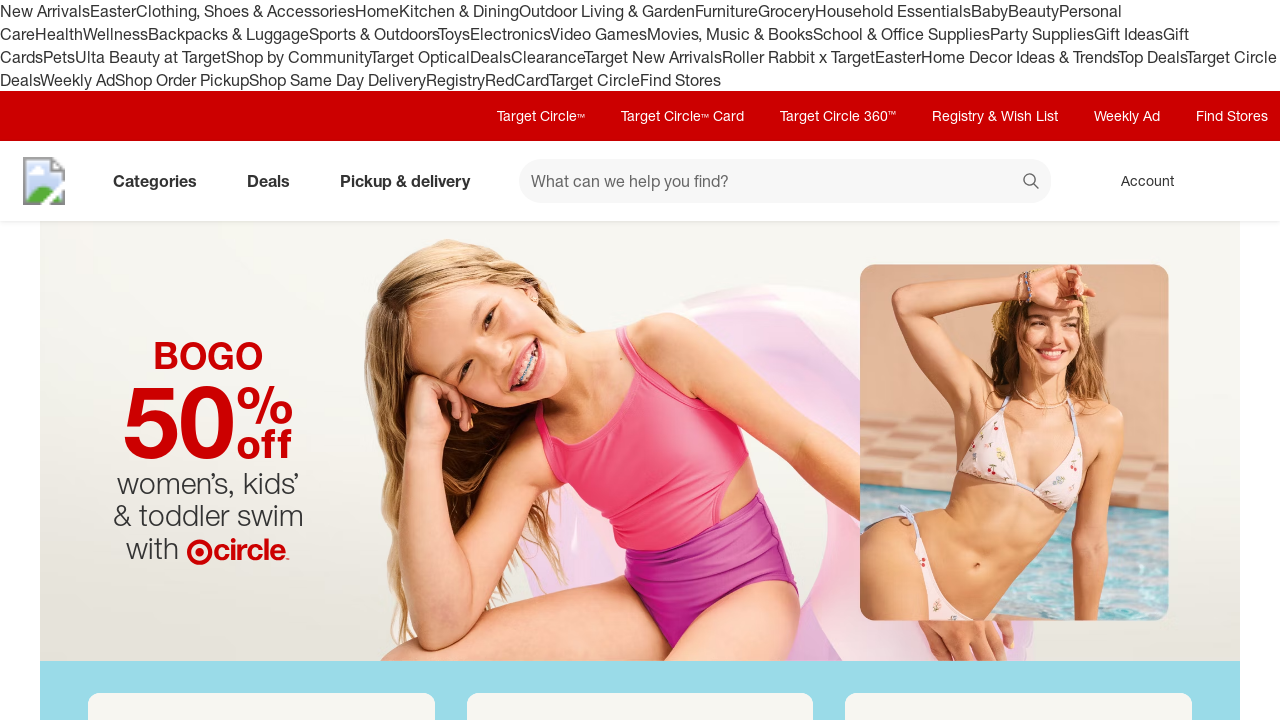

Filled search box with 'Samsung Tv' on input#search
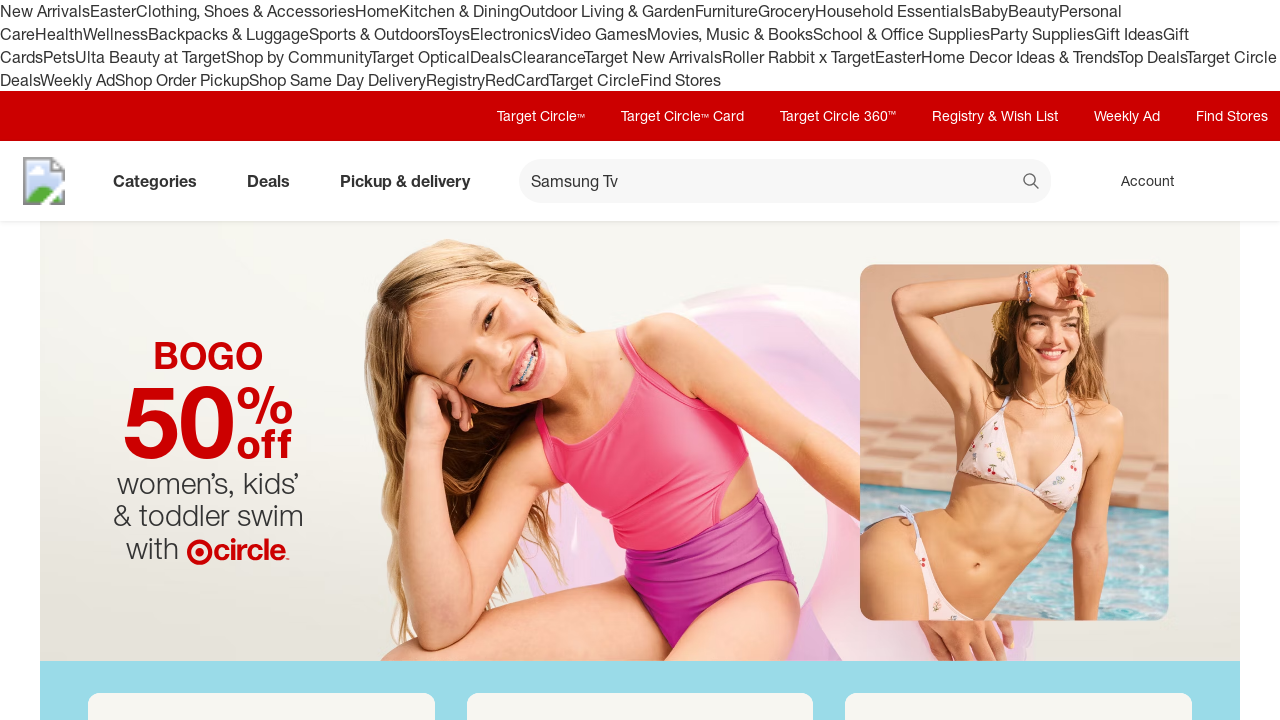

Clicked submit button to search for Samsung Tv at (1032, 183) on button[type='submit']
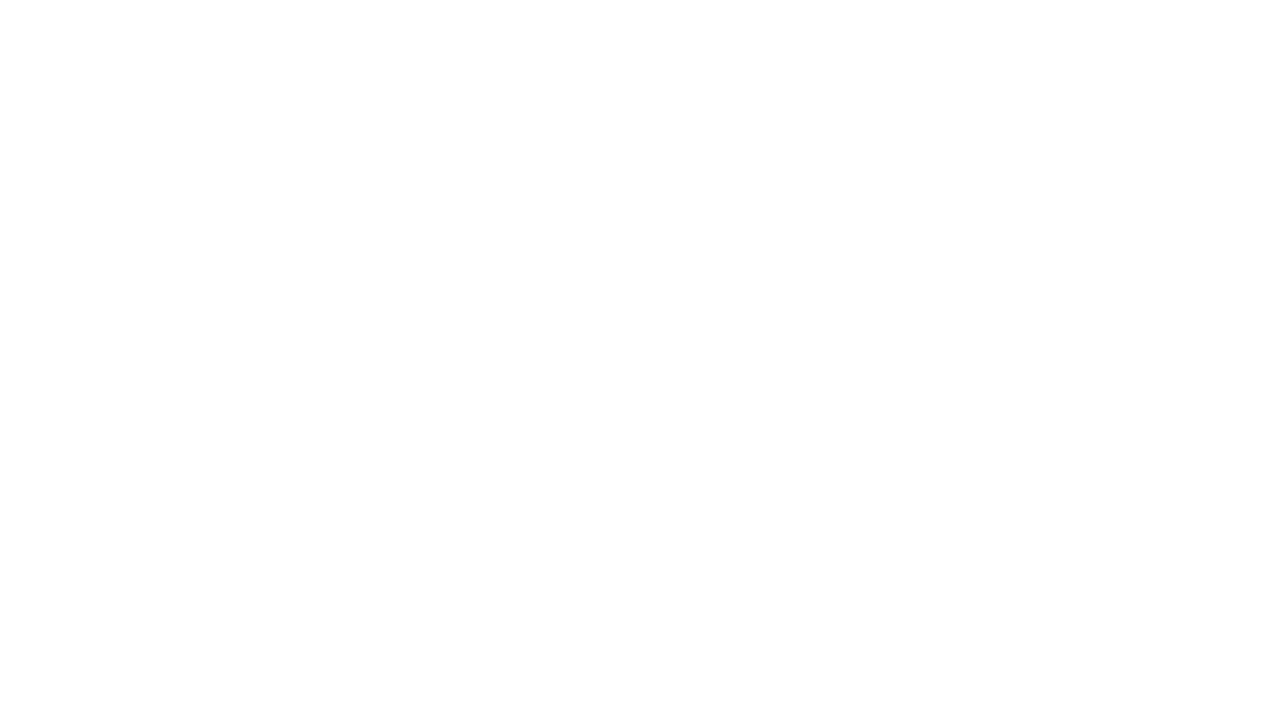

Search results loaded successfully
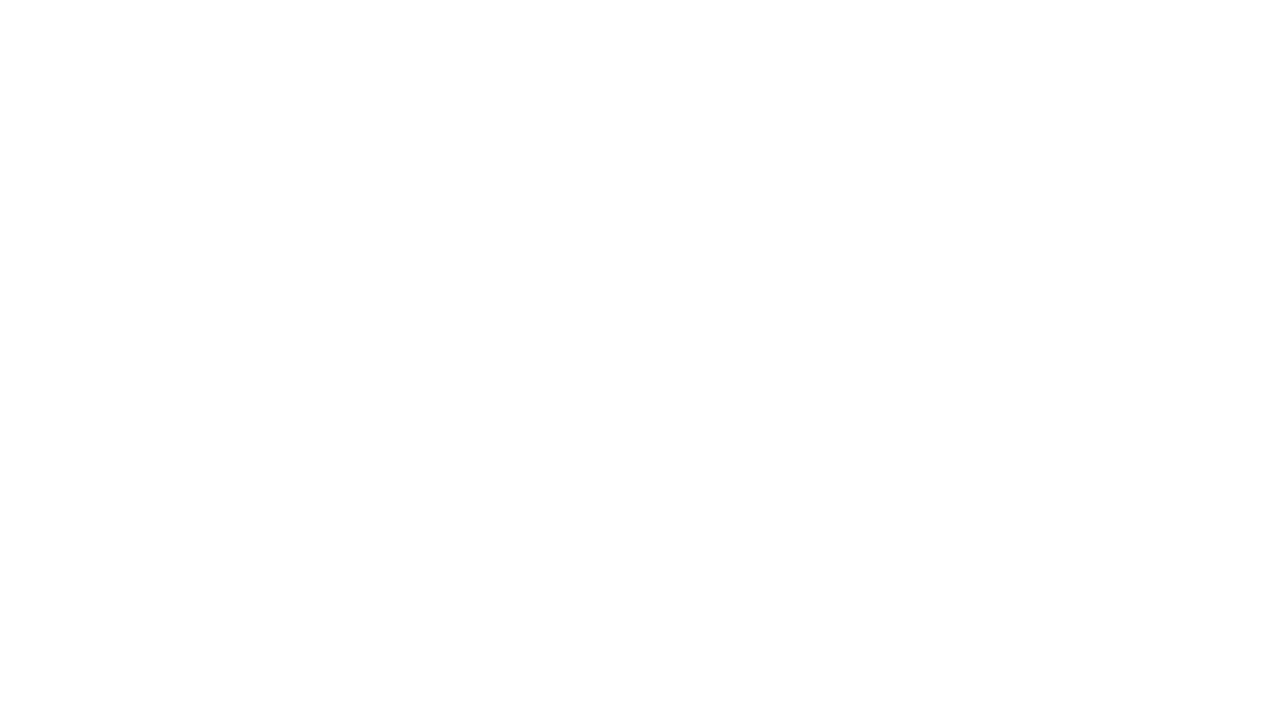

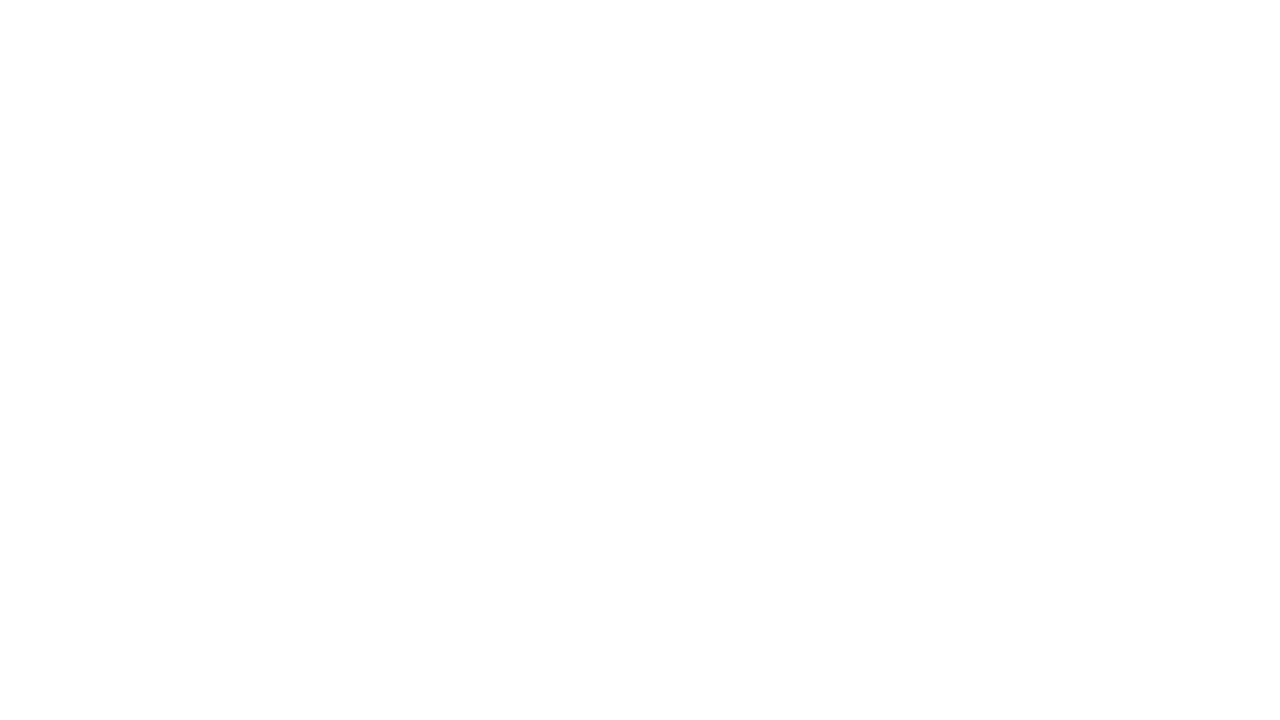